Tests keyboard actions by entering text in a text area, copying it using keyboard shortcuts, and pasting it into another text area

Starting URL: https://text-compare.com/

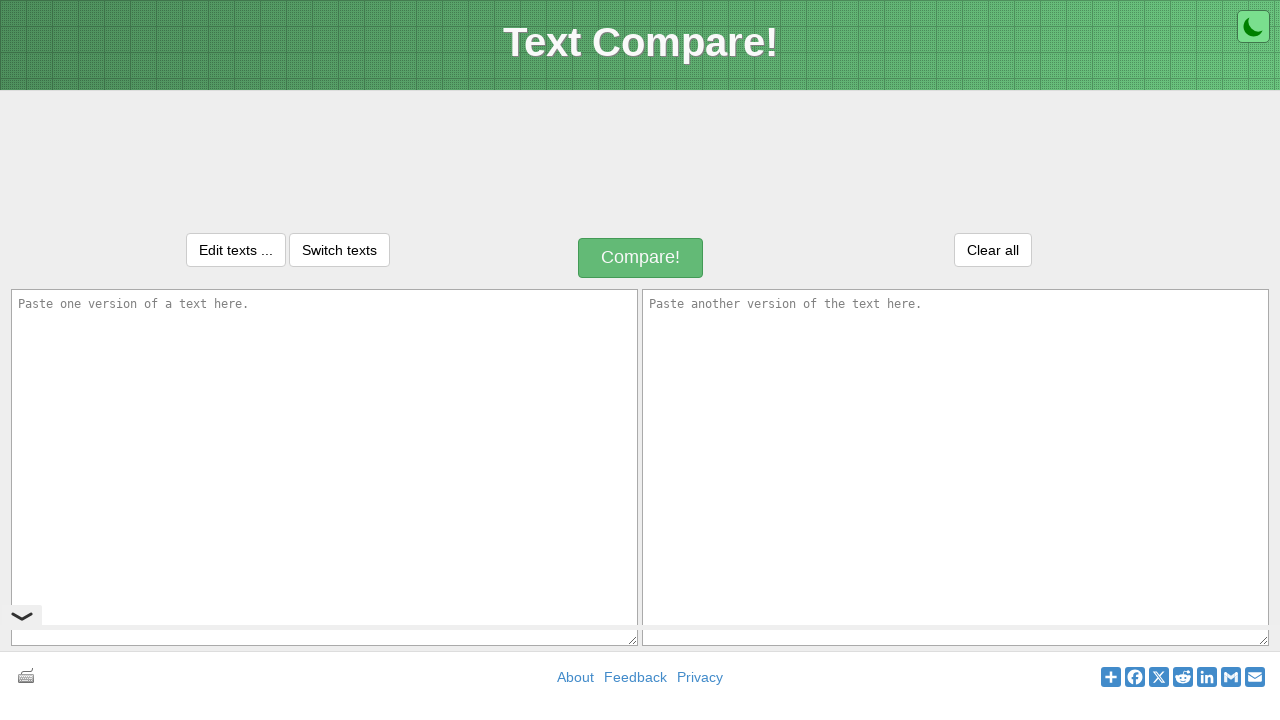

Located both text input areas
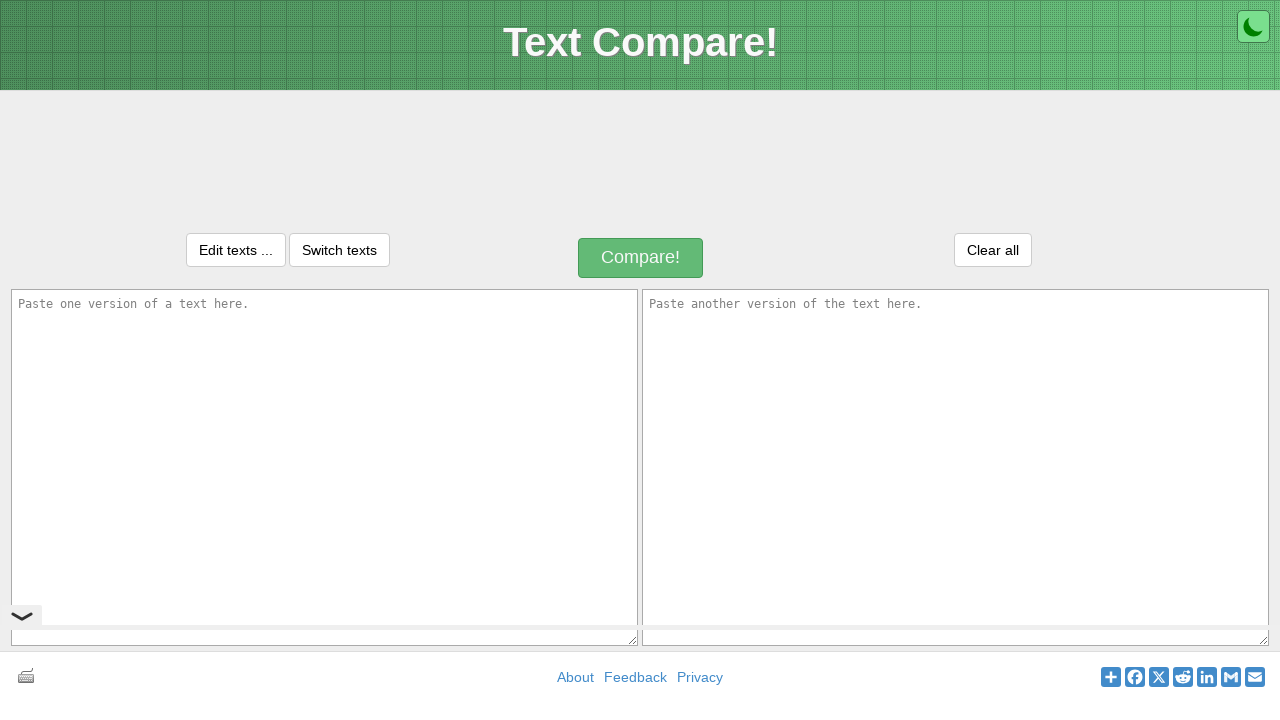

Filled first text area with 'Welcome to my page...!!' on xpath=//textarea[@id='inputText1']
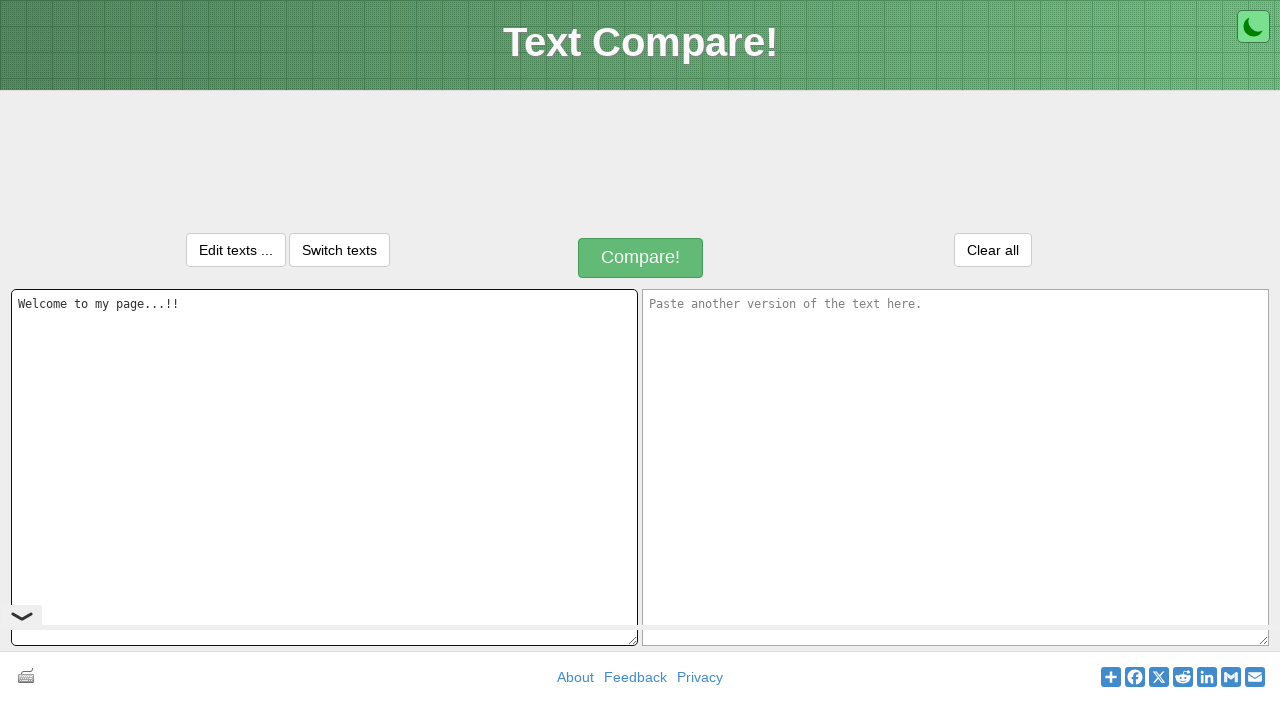

Focused on first text area on xpath=//textarea[@id='inputText1']
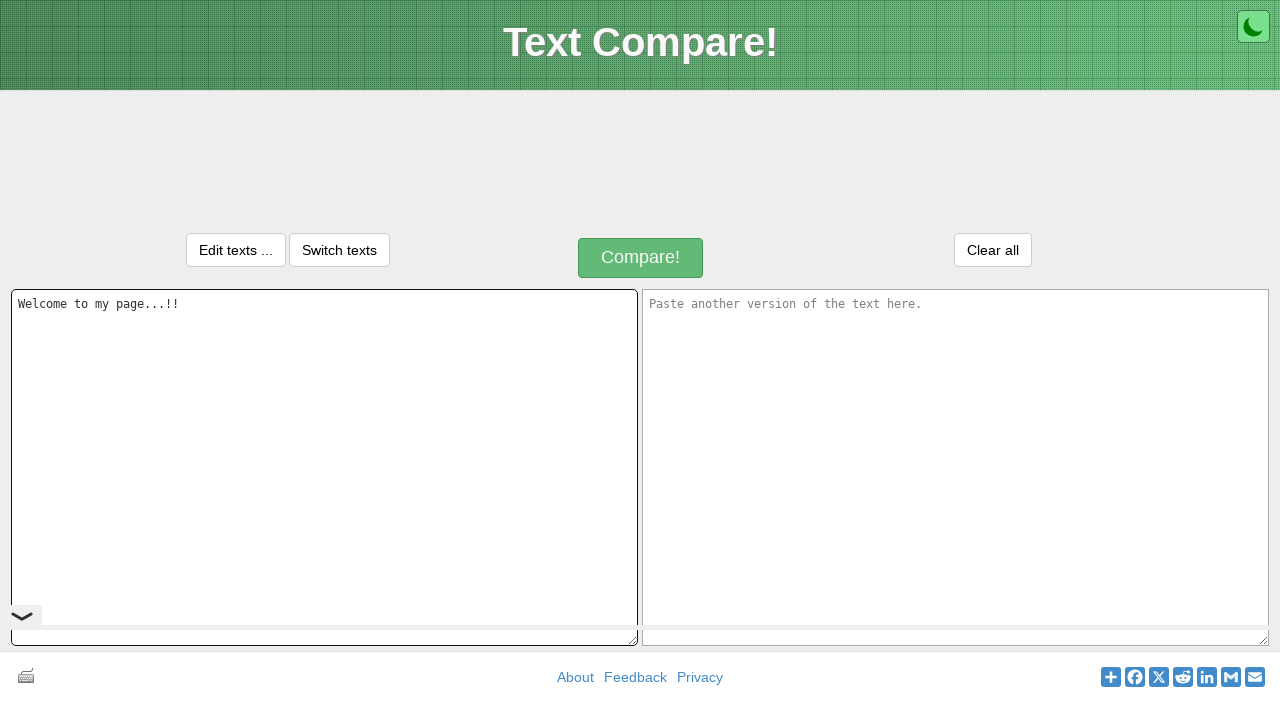

Selected all text in first text area using Ctrl+A
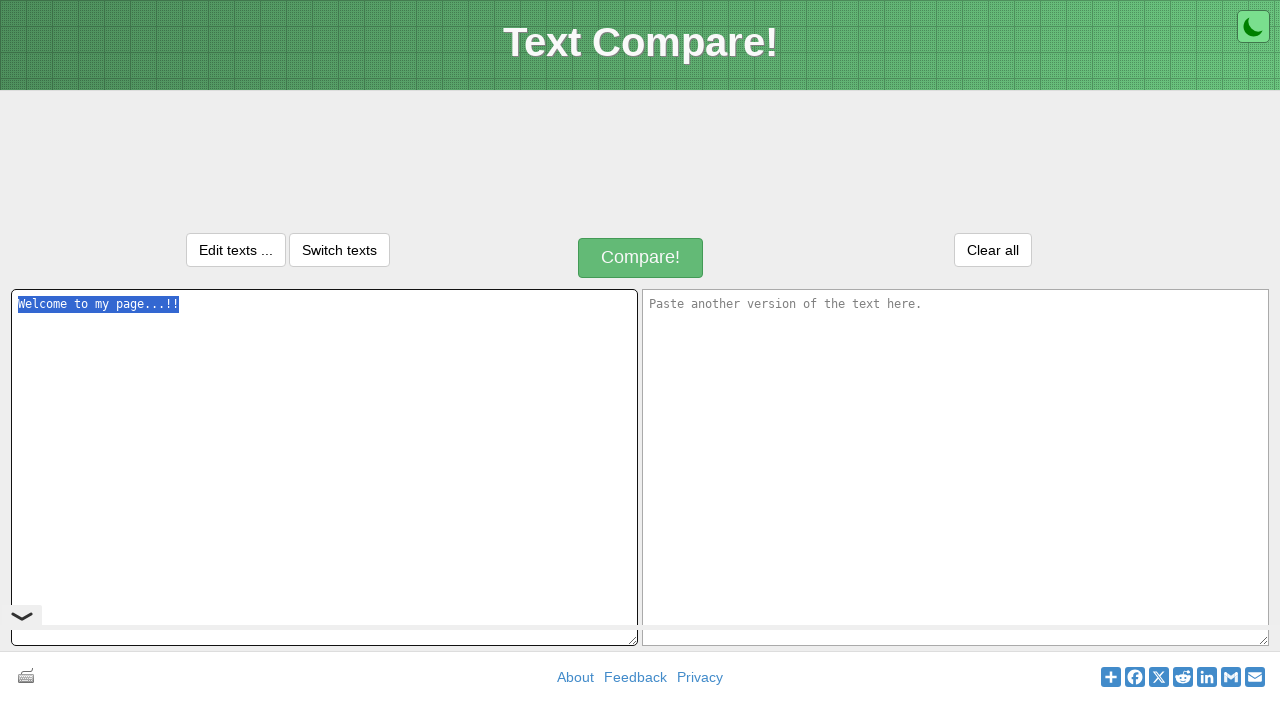

Copied selected text using Ctrl+C
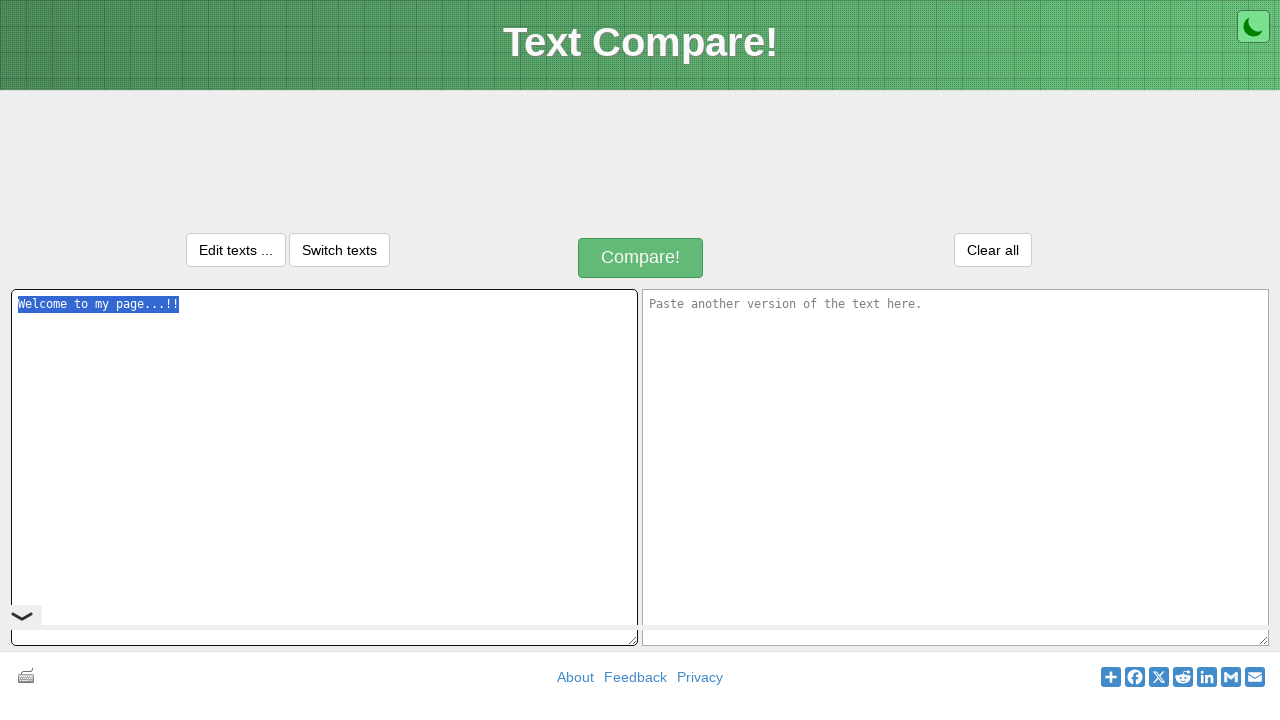

Pressed Tab to move to second text area
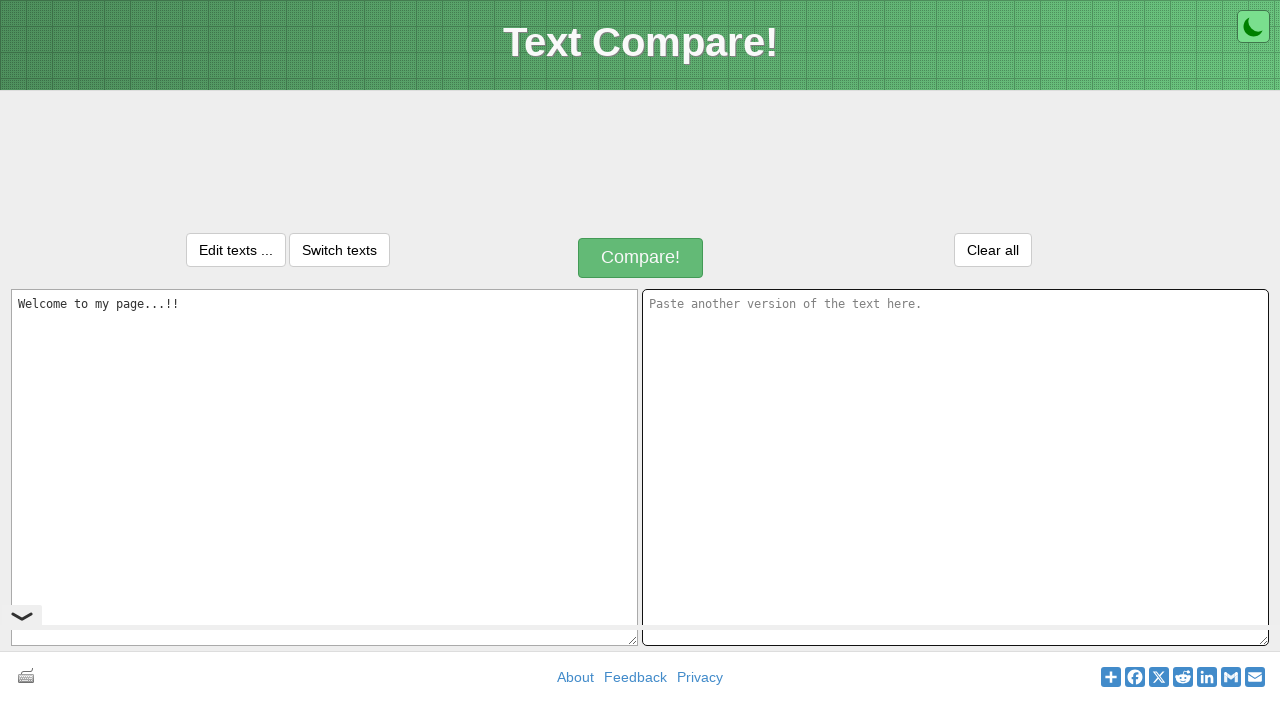

Pasted copied text using Ctrl+V into second text area
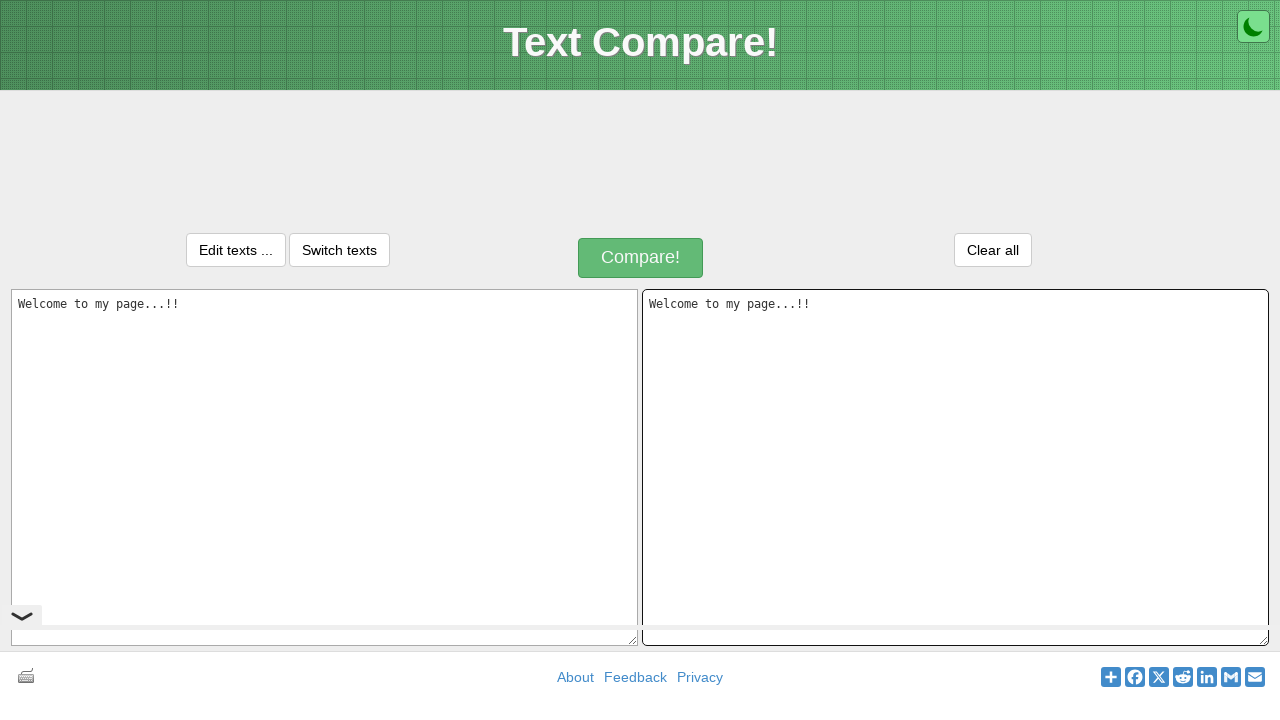

Verified that both text areas contain identical content
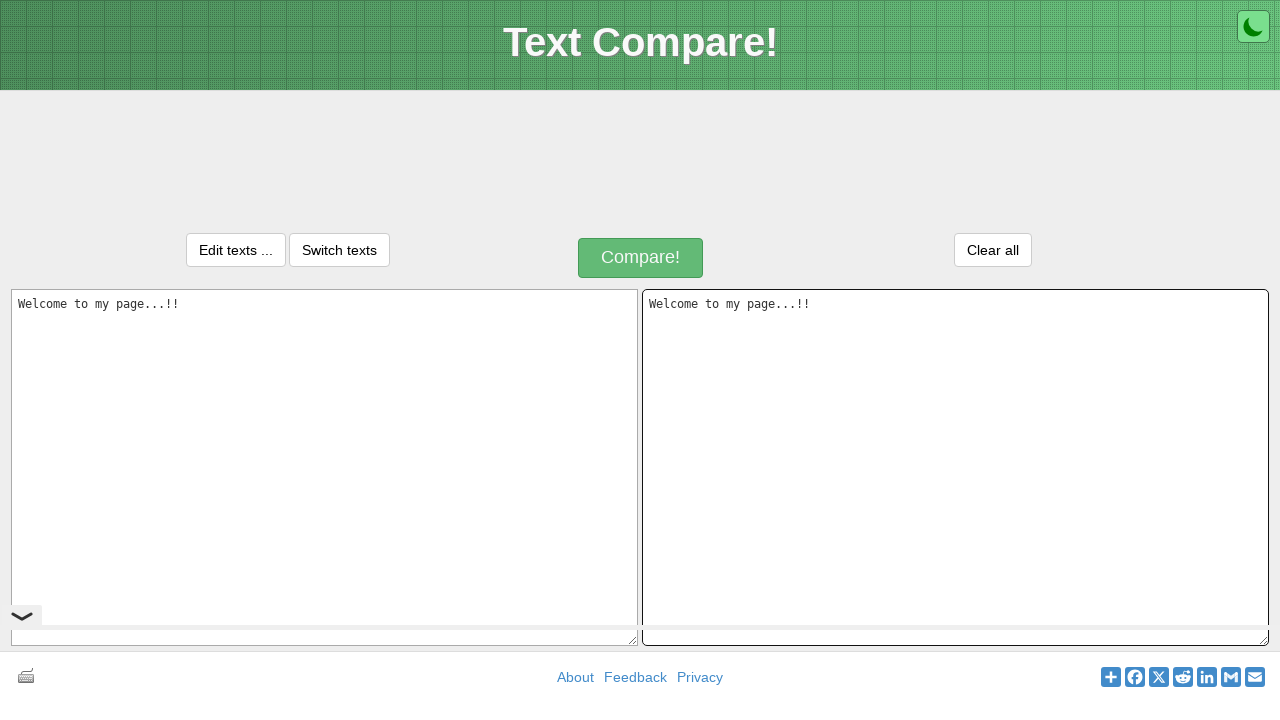

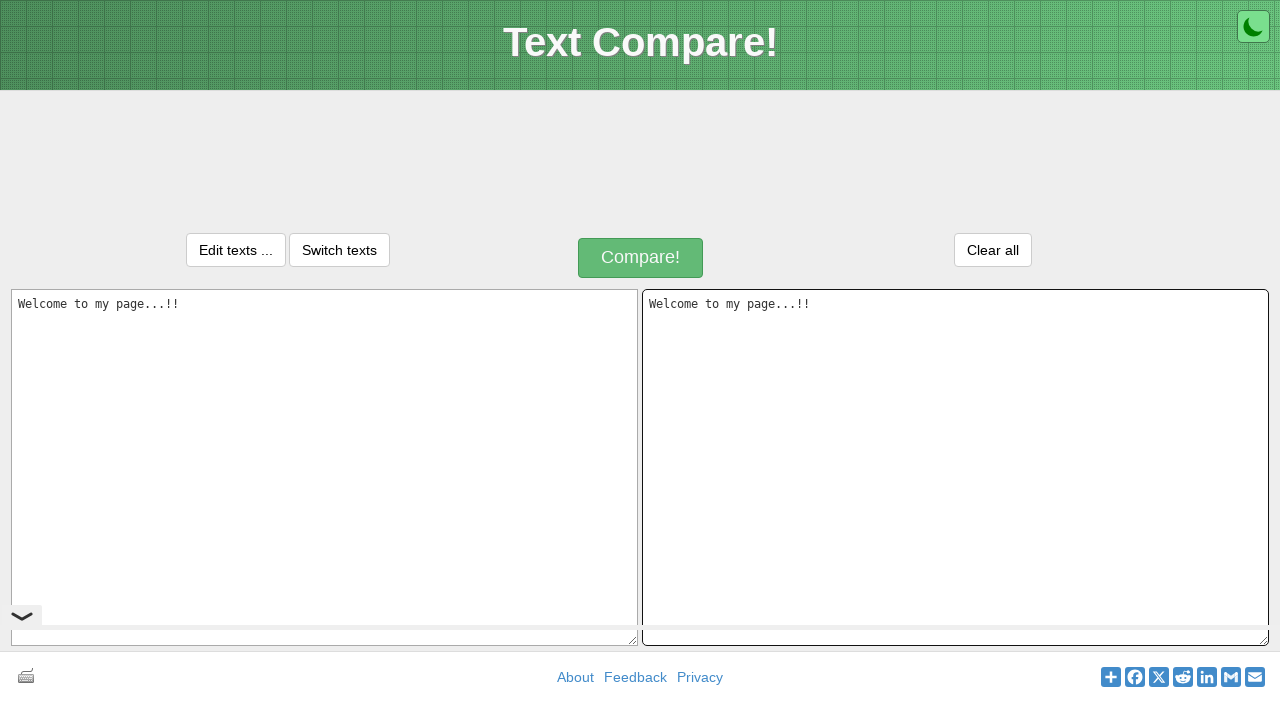